Tests password validation with 7 characters including @ symbol

Starting URL: https://testpages.eviltester.com/styled/apps/7charval/simple7charvalidation.html

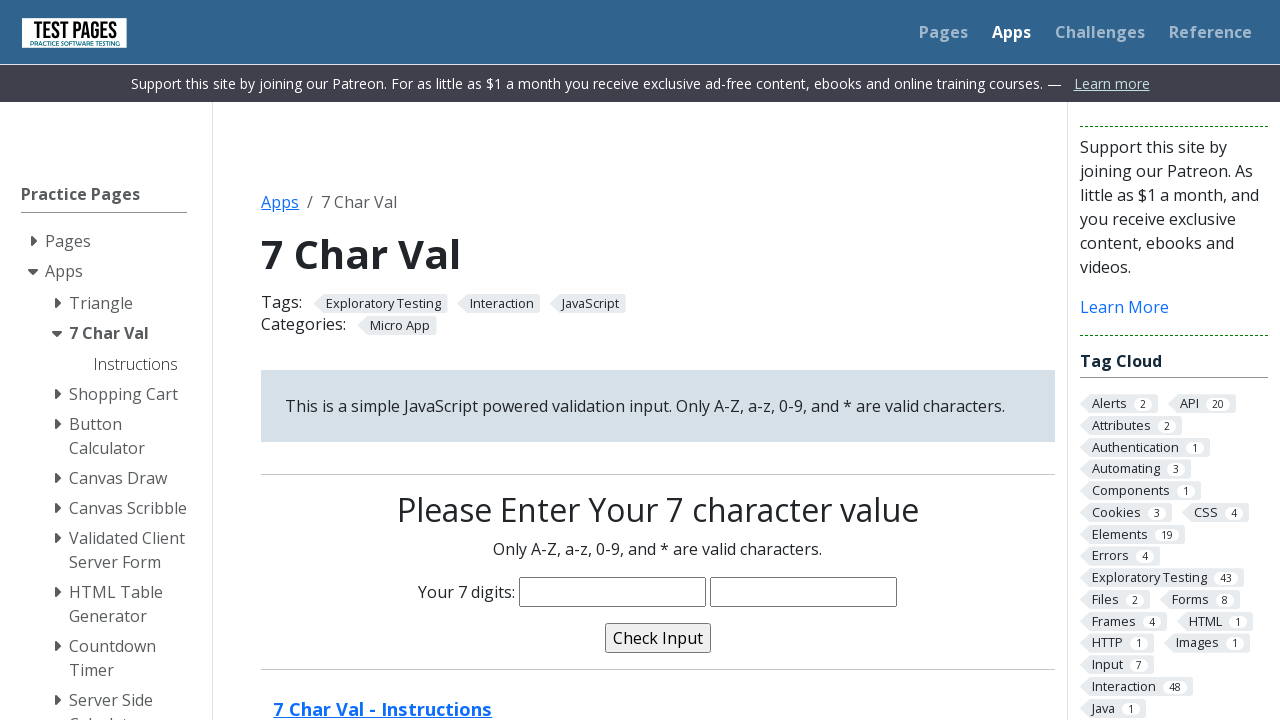

Filled password field with 7 characters: 'abedsa@' (letters and @ symbol) on input[name='characters']
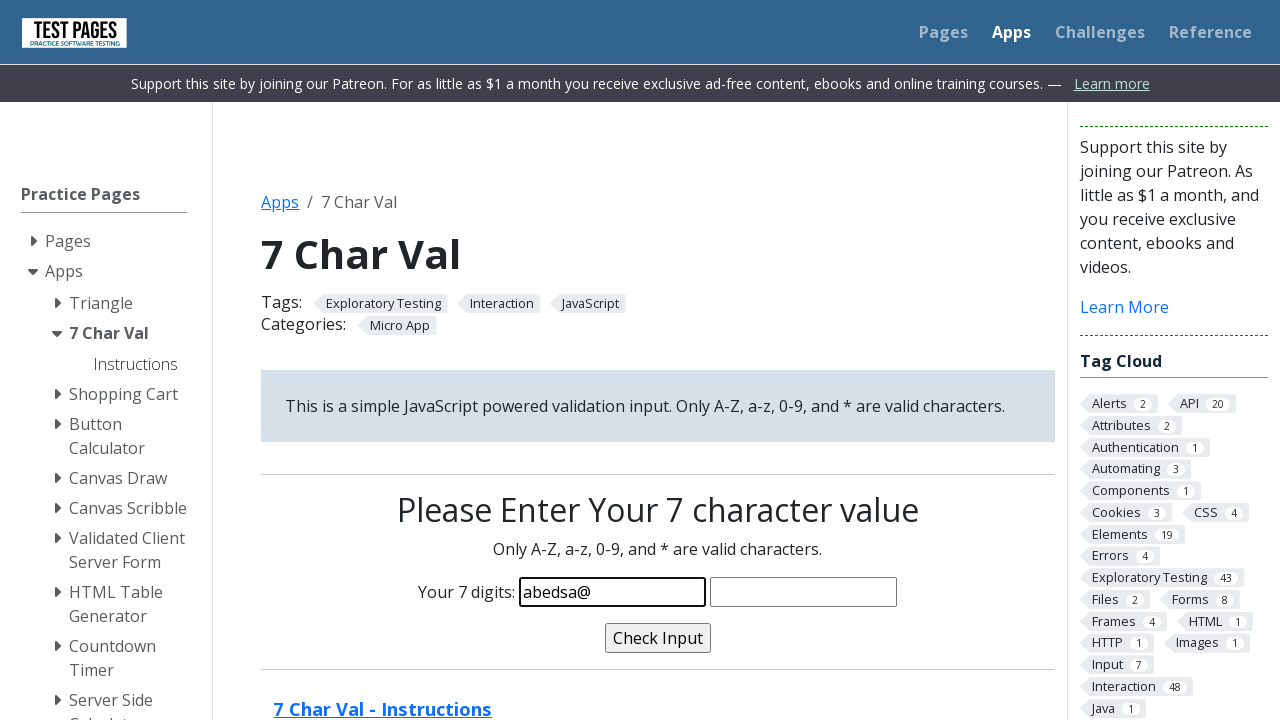

Clicked validate button to test password validation at (658, 638) on input[name='validate']
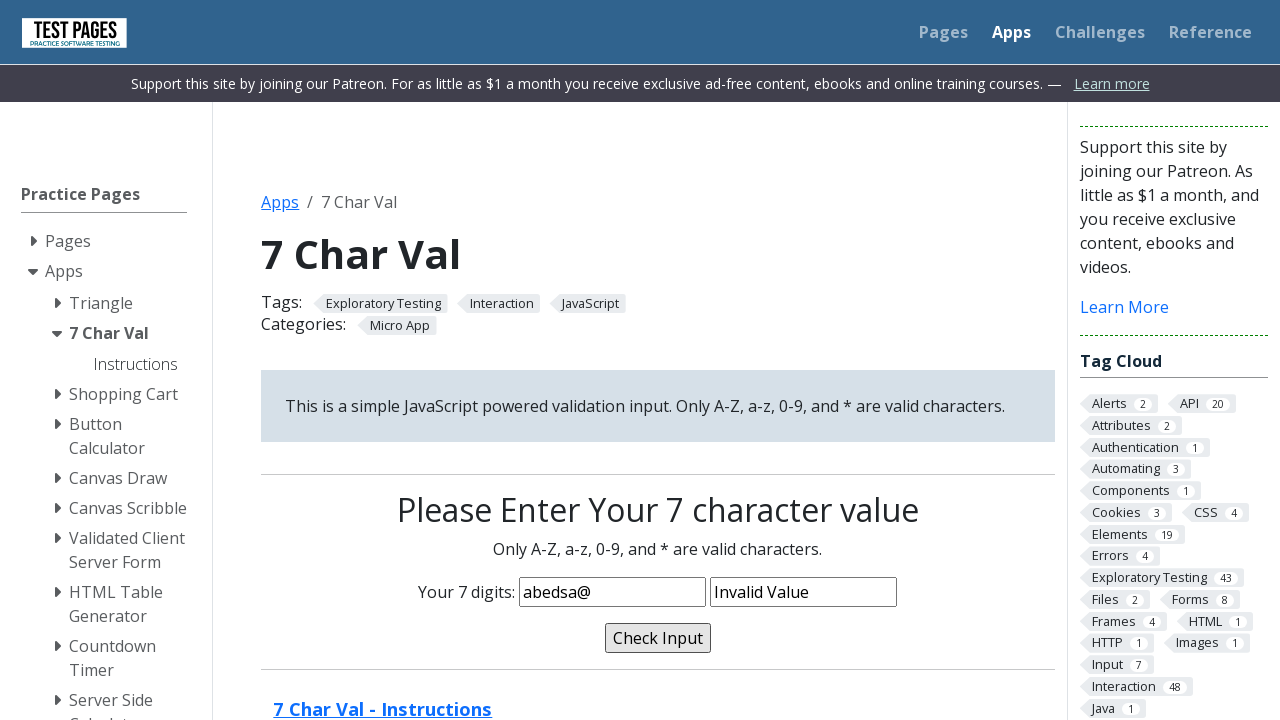

Validation message appeared with password validation result
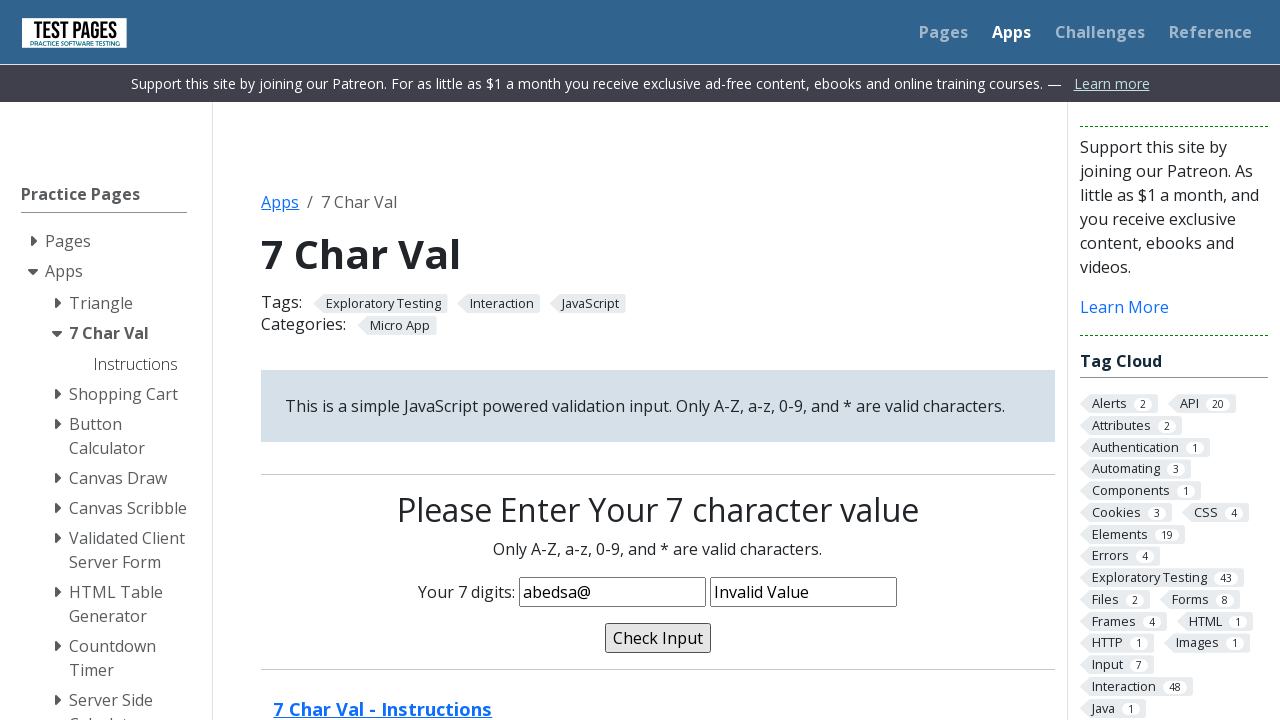

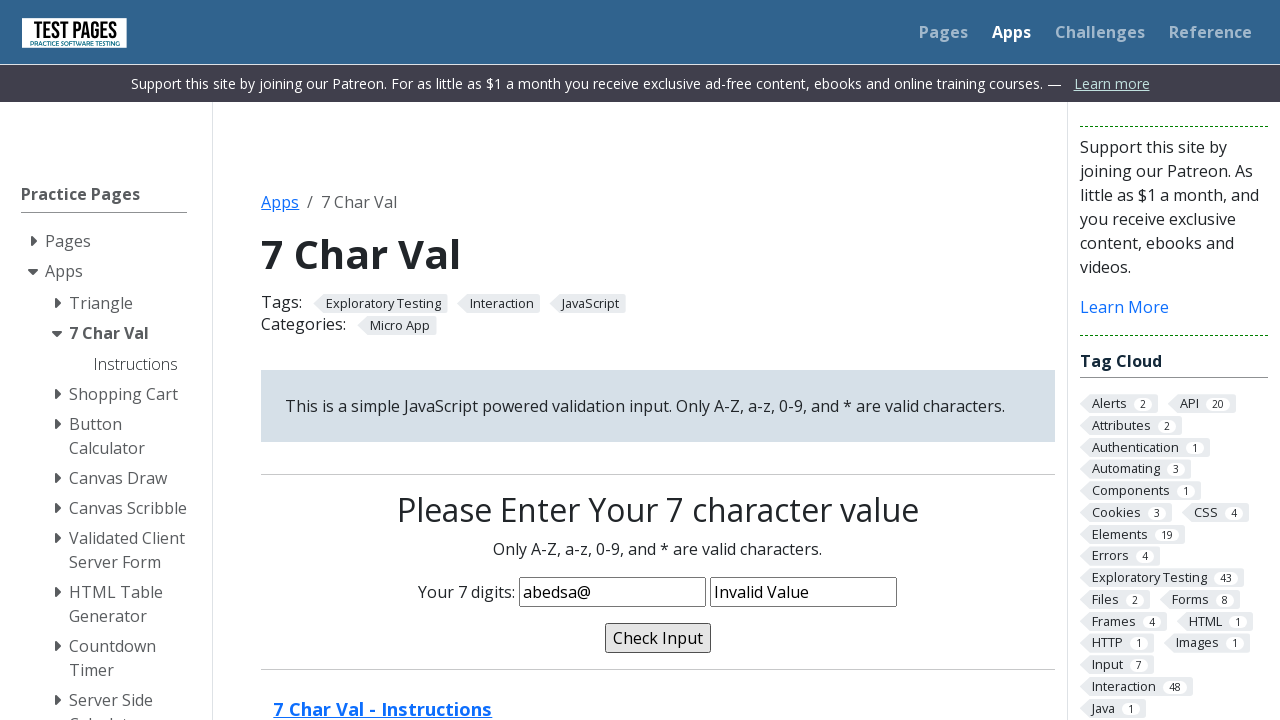